Tests hover menu interaction by hovering over the Blogs menu and clicking on a submenu item

Starting URL: https://omayo.blogspot.com/

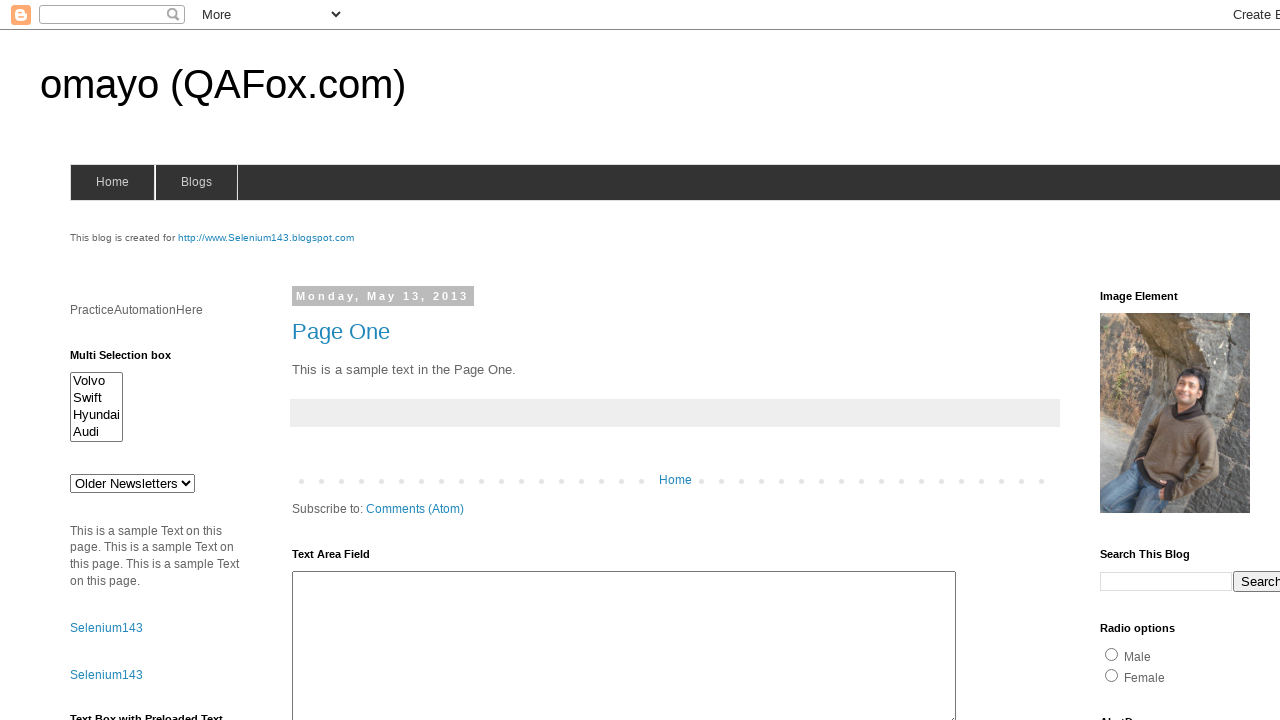

Hovered over Blogs menu to reveal dropdown at (196, 182) on xpath=//span[@id='blogsmenu']
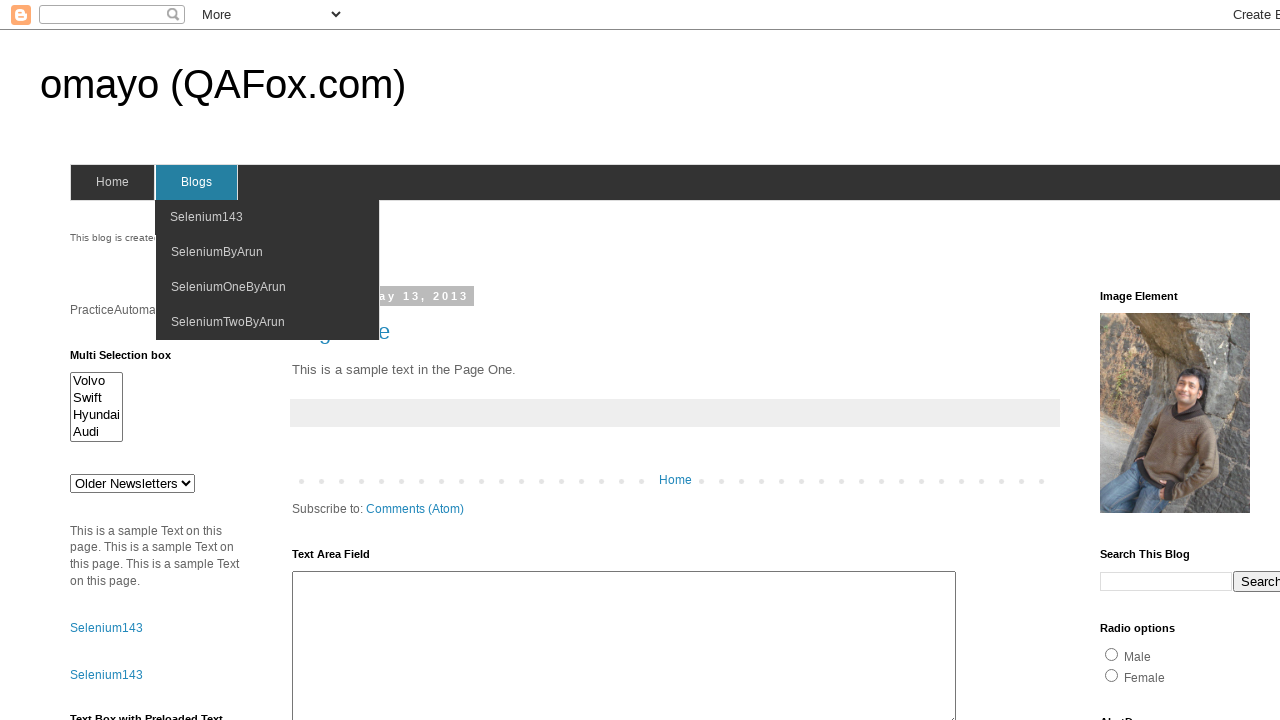

Clicked on SeleniumOneByArun submenu item at (228, 287) on xpath=//span[normalize-space()='SeleniumOneByArun']
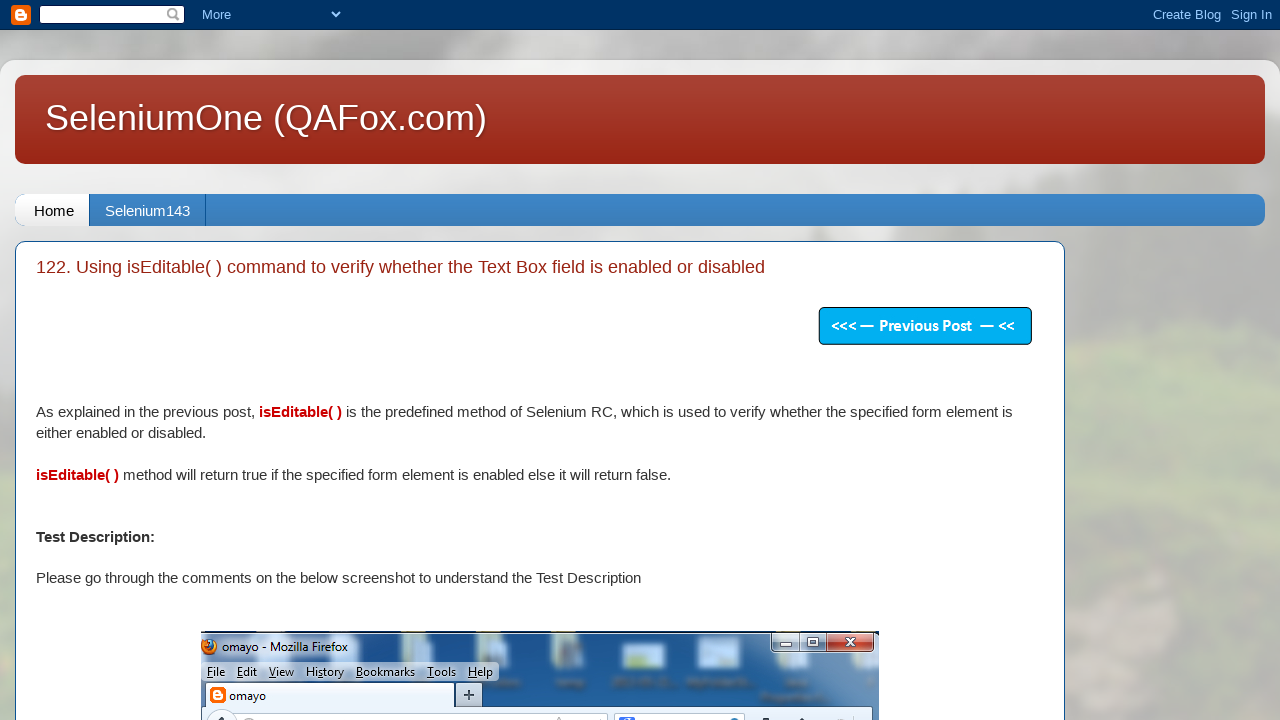

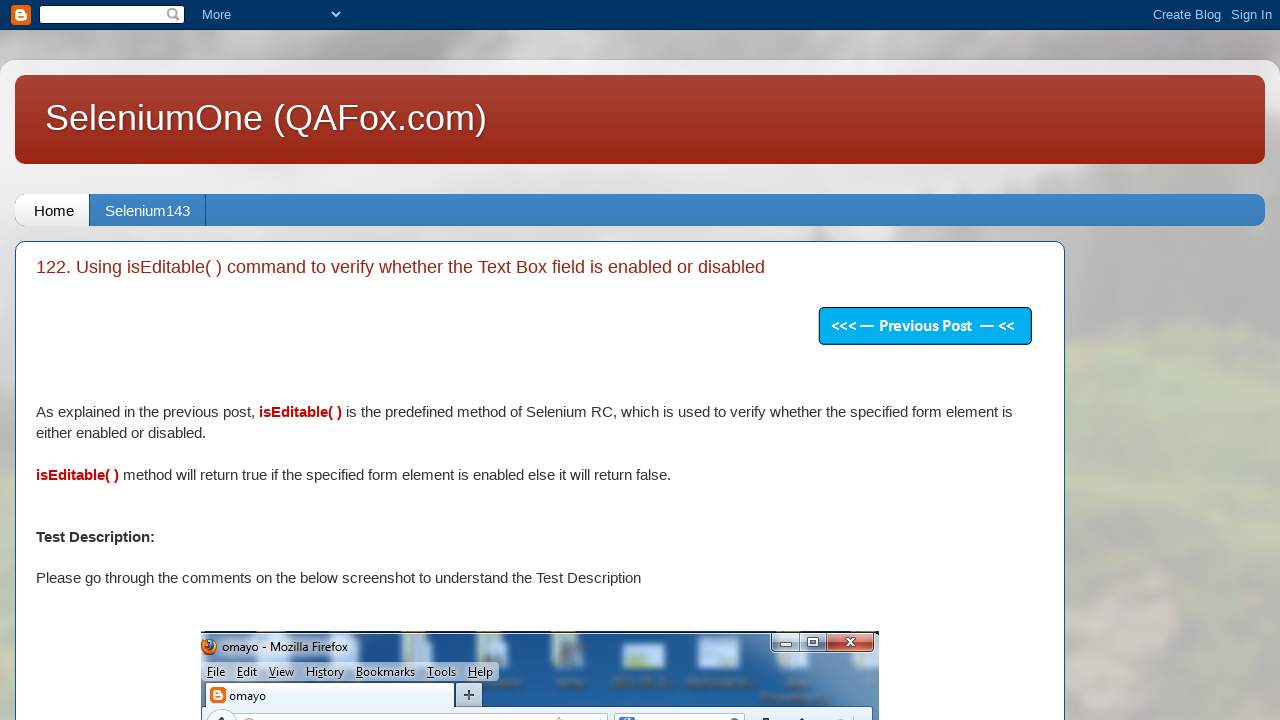